Tests the TodoMVC React app by adding two todo items, marking one as complete, and then filtering the list by Active and Completed status.

Starting URL: https://todomvc.com/examples/react/dist/

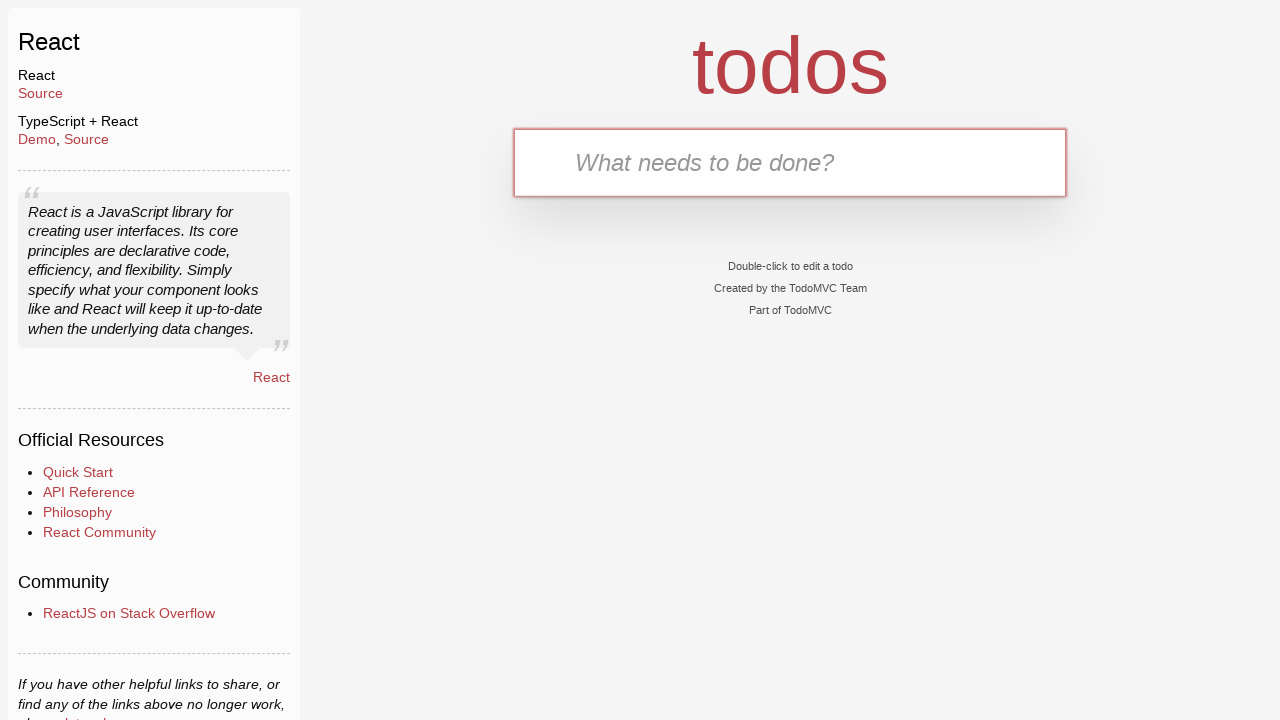

Clicked on the todo input field at (790, 162) on #todo-input
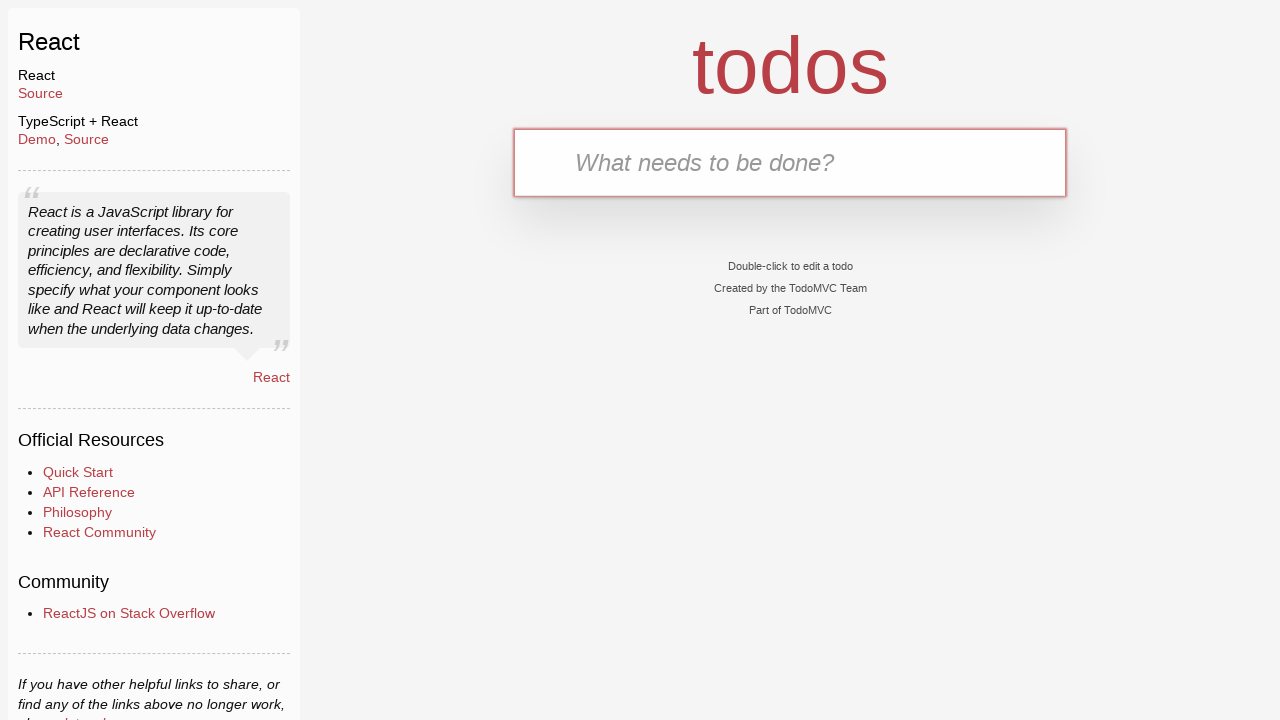

Filled todo input field with 'example1' on #todo-input
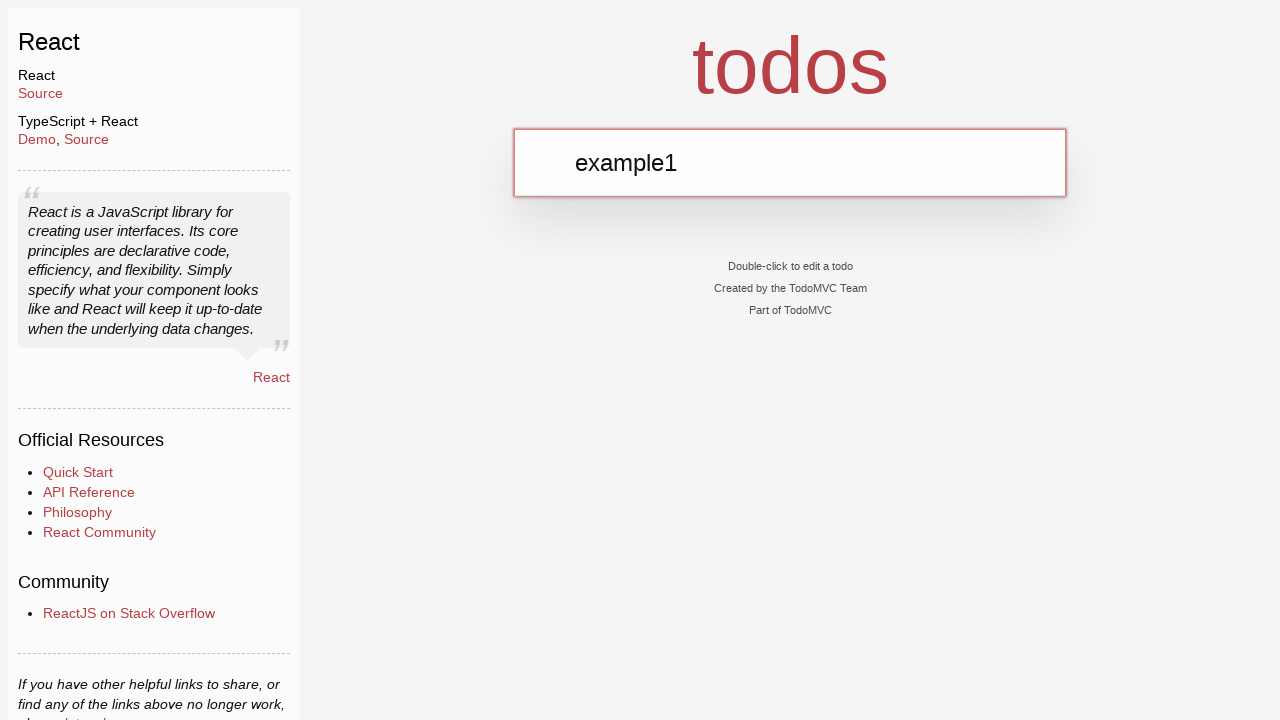

Pressed Enter to add first todo item
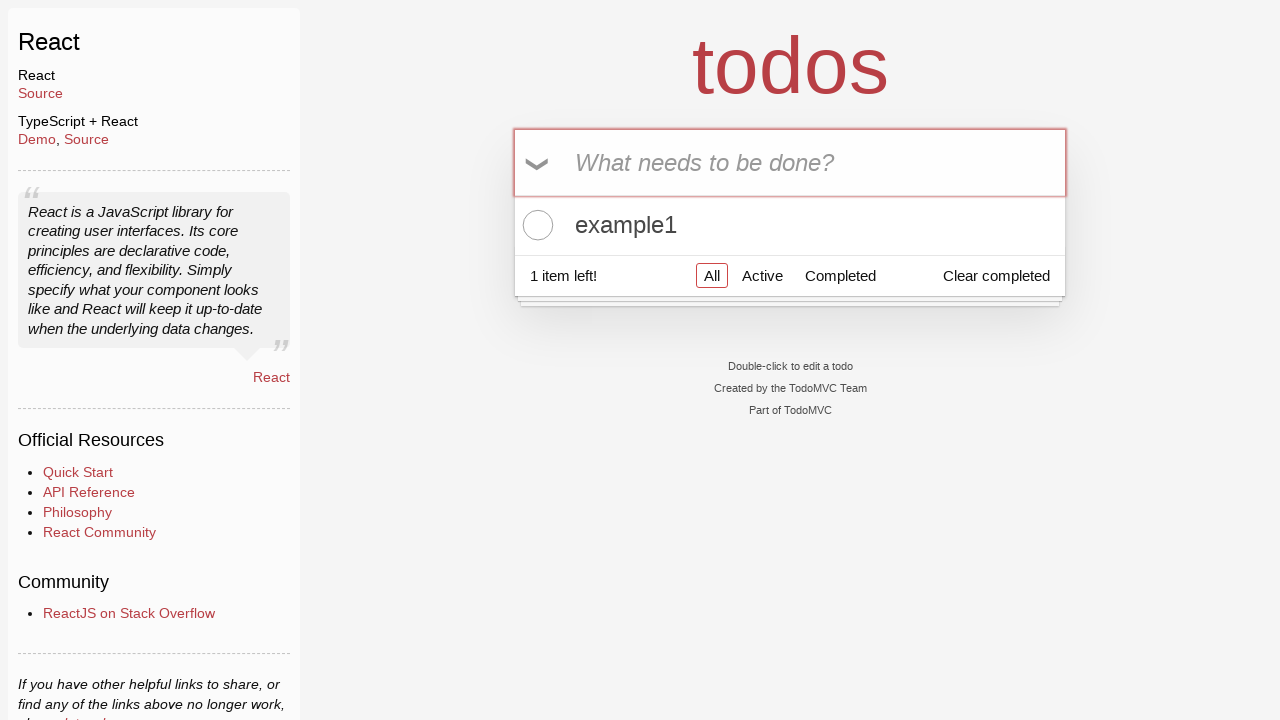

Filled todo input field with 'example2' on #todo-input
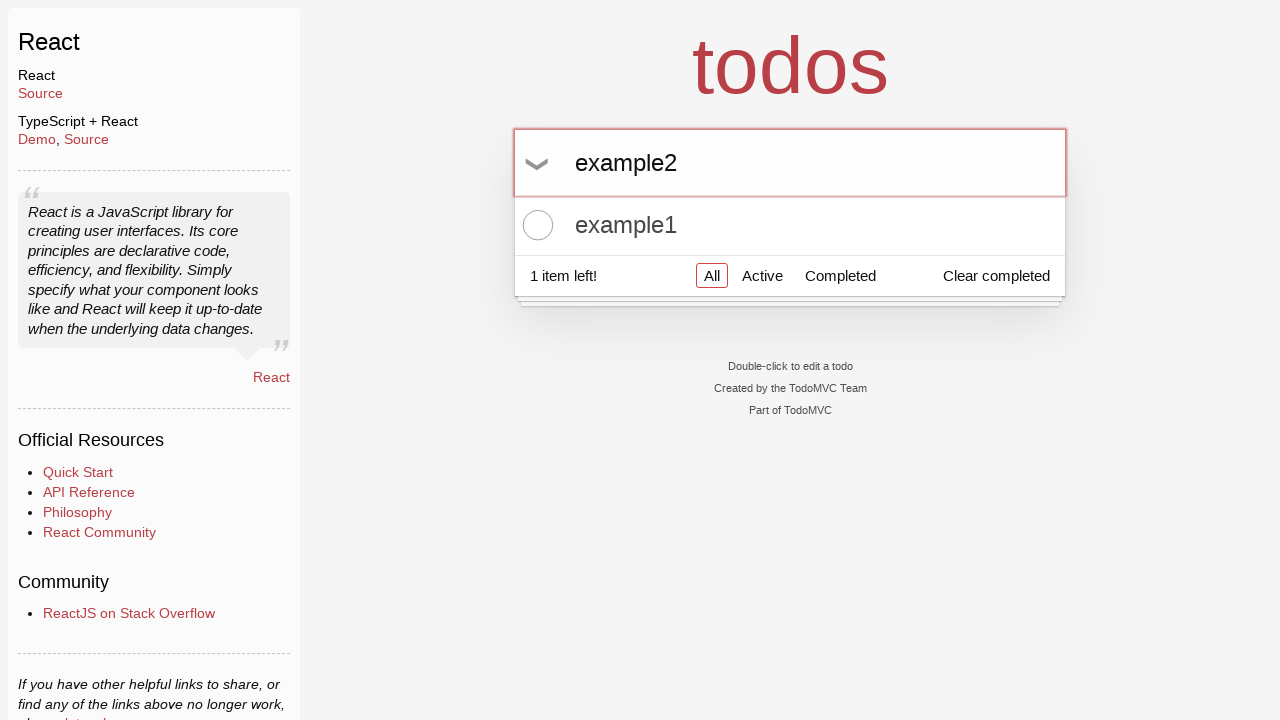

Pressed Enter to add second todo item
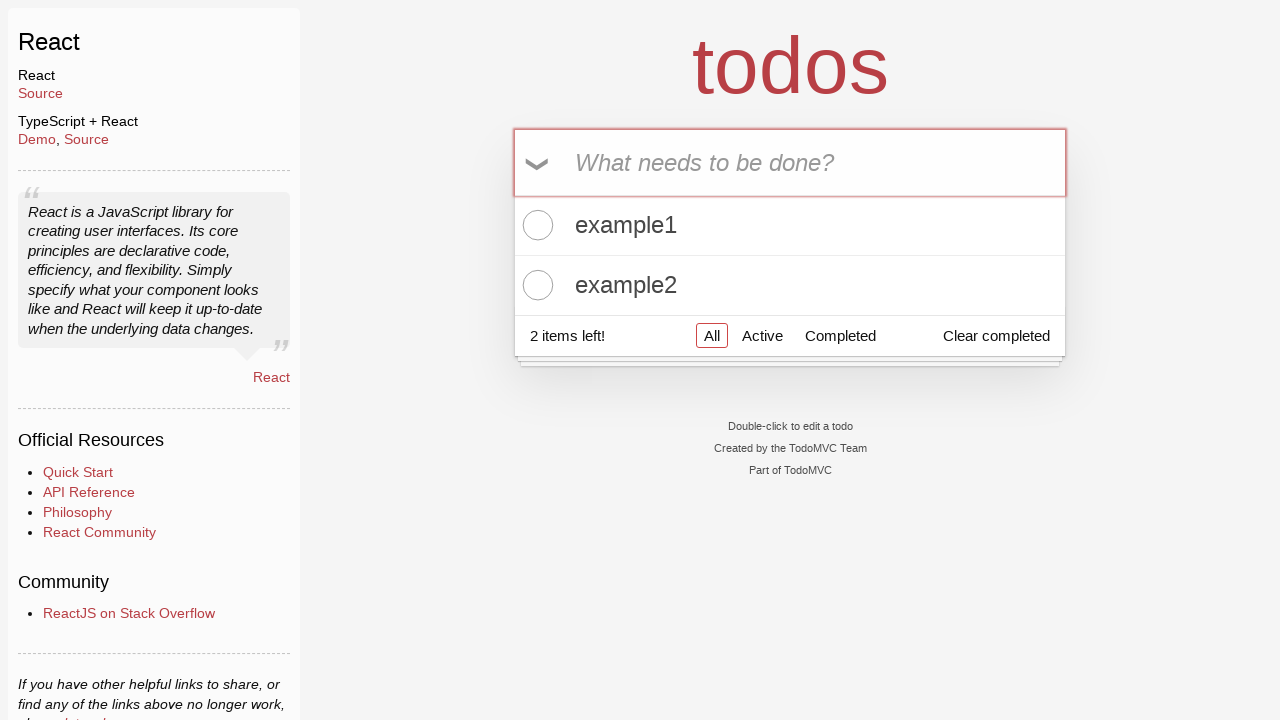

Marked first todo as completed by clicking toggle checkbox at (535, 225) on li:nth-child(1) .toggle
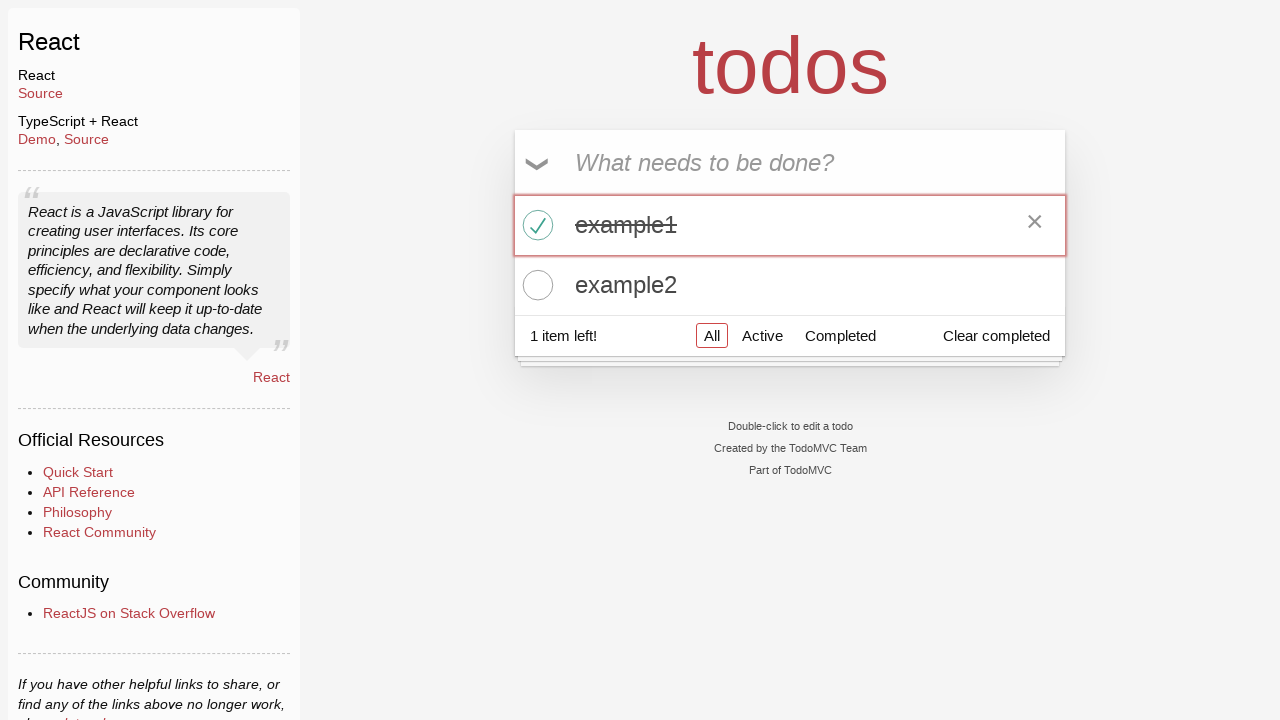

Clicked 'Active' filter to show only active todos at (762, 335) on text=Active
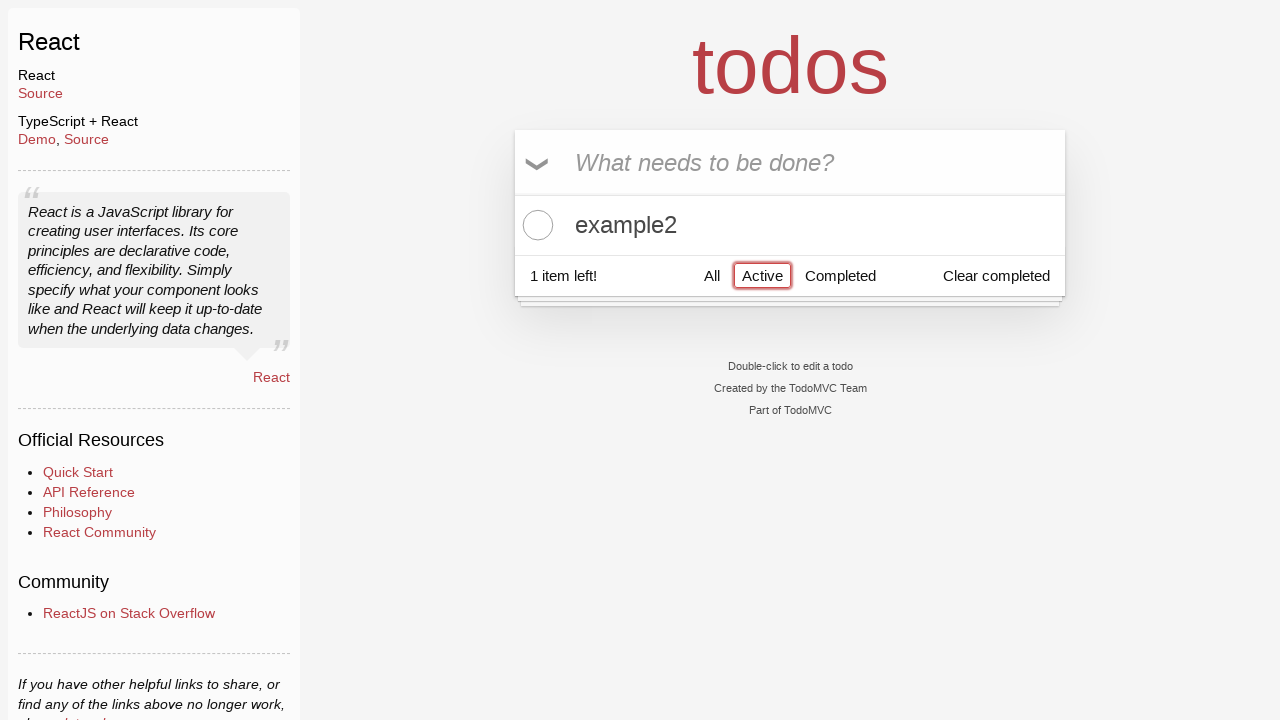

Clicked 'Completed' filter to show only completed todos at (840, 275) on text=Completed
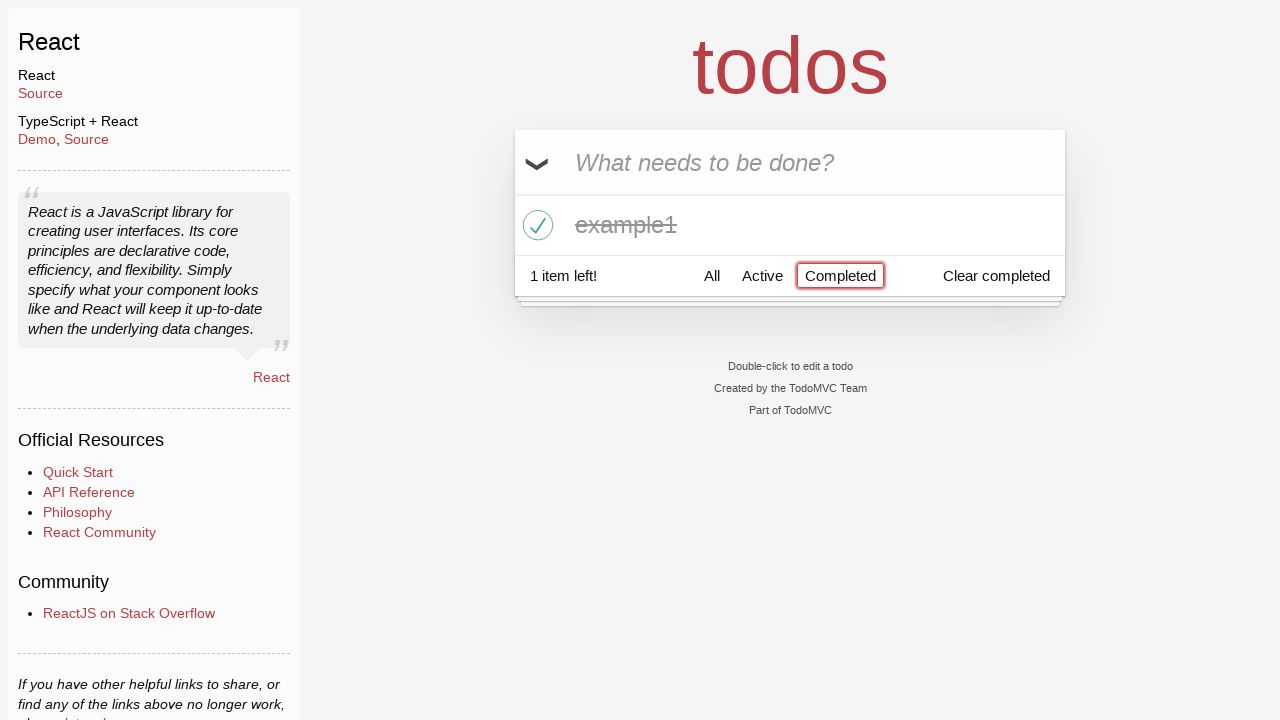

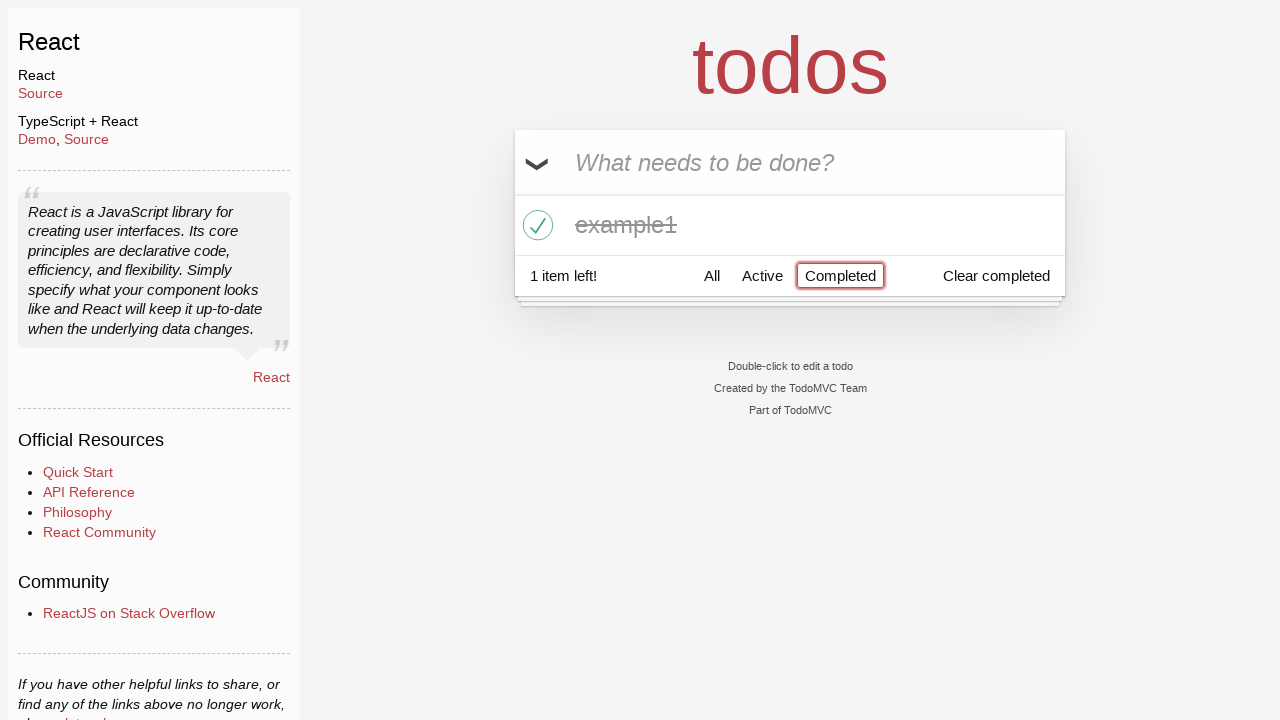